Tests TinyMCE WYSIWYG editor embedded in an iframe by switching to the iframe, clearing the editor content, typing new text, then switching back to verify the page title.

Starting URL: http://the-internet.herokuapp.com/iframe

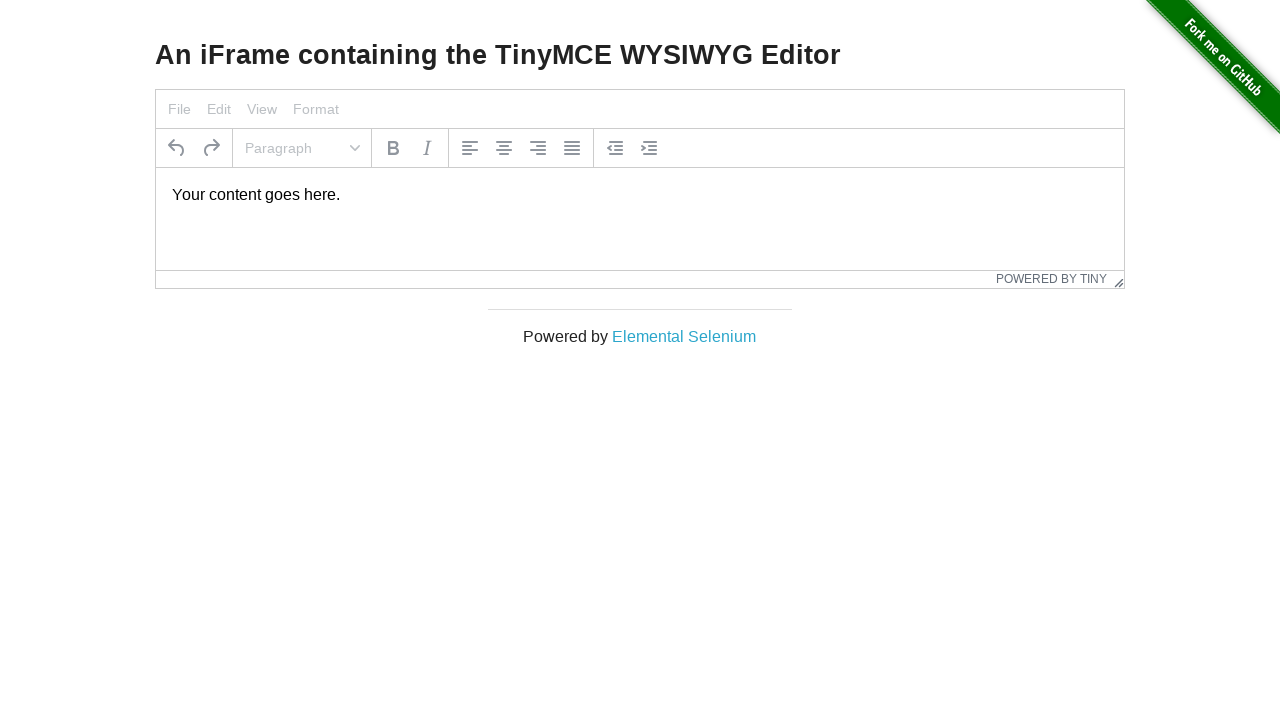

Verified page title contains 'The Internet'
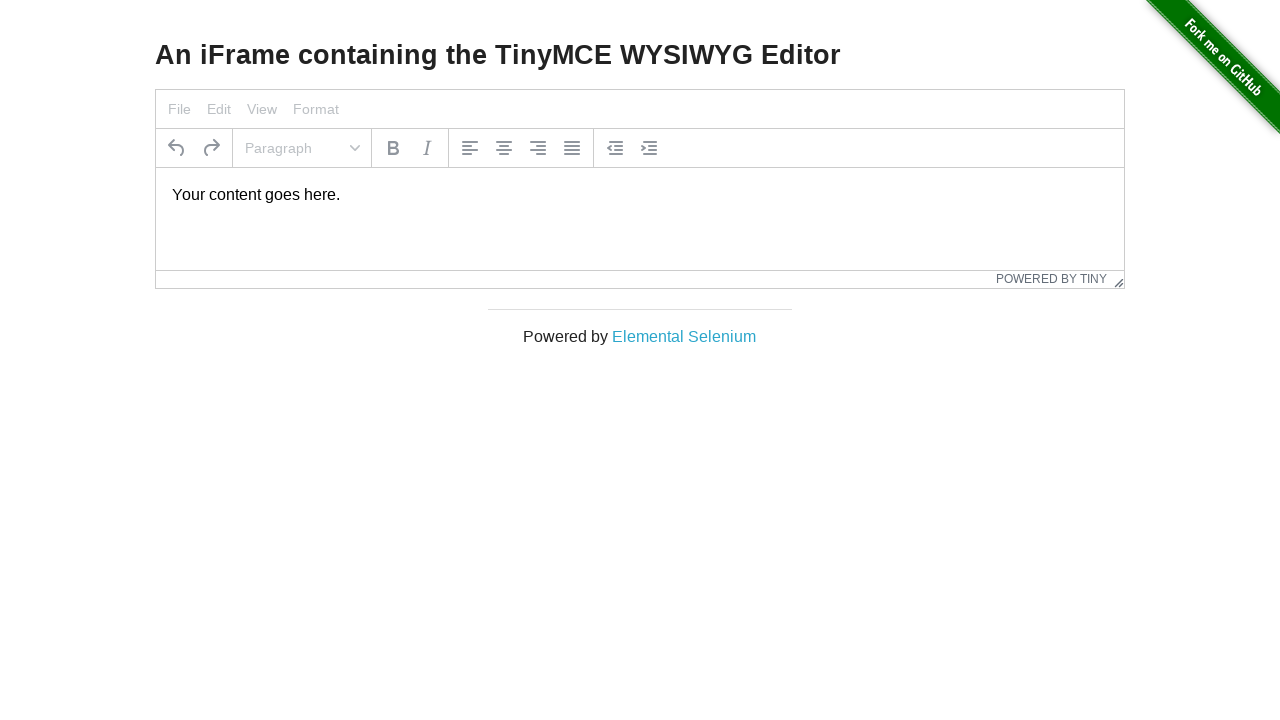

Located TinyMCE iframe
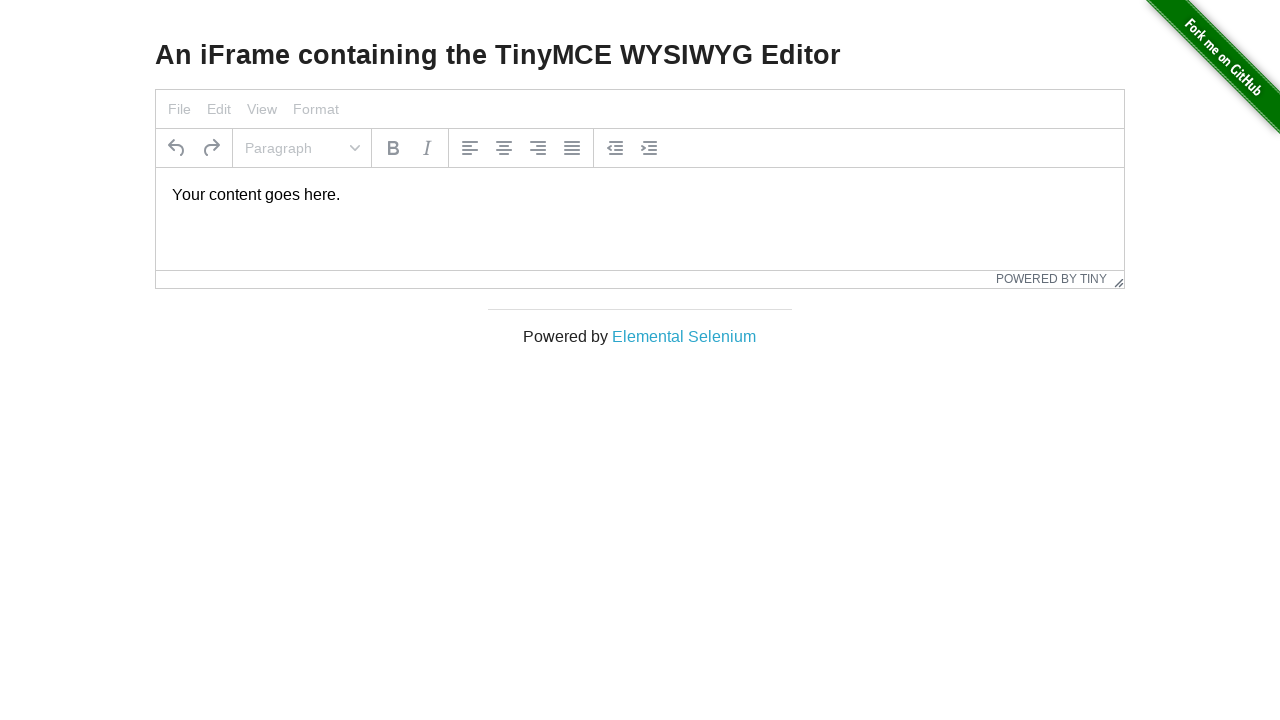

Located editor body element within iframe
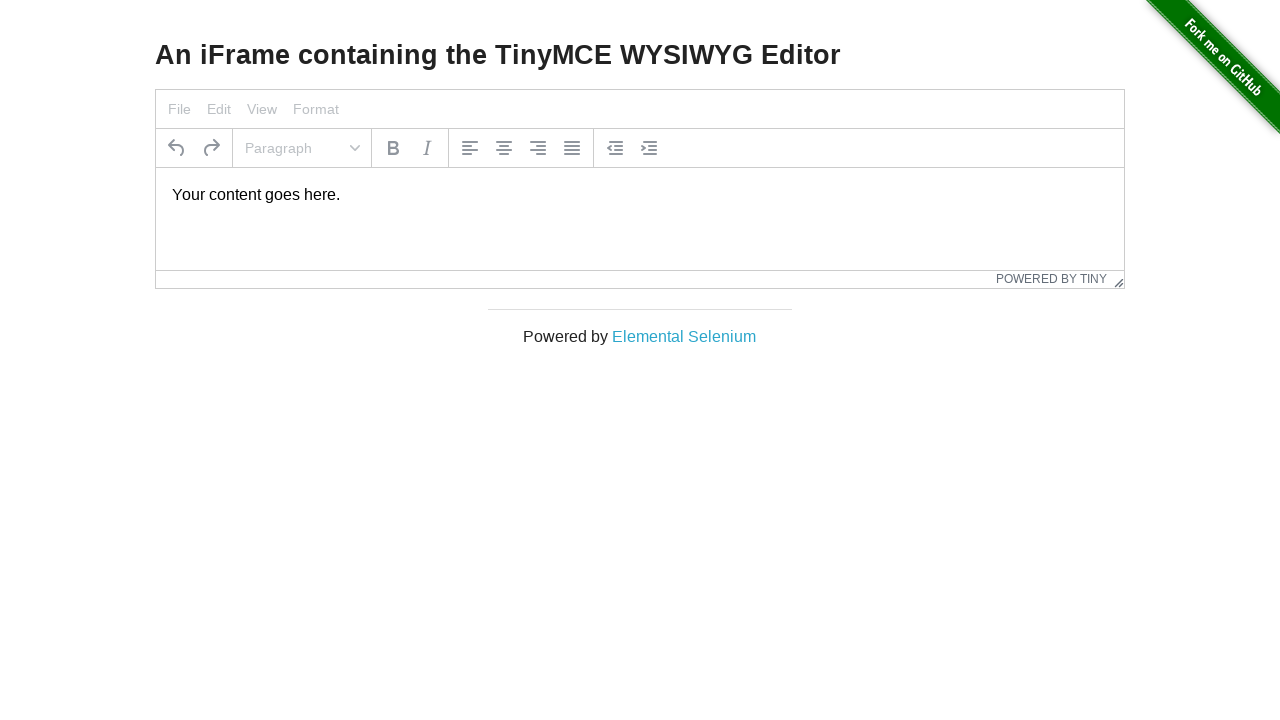

Clicked on editor body to focus at (640, 195) on iframe >> nth=0 >> internal:control=enter-frame >> body
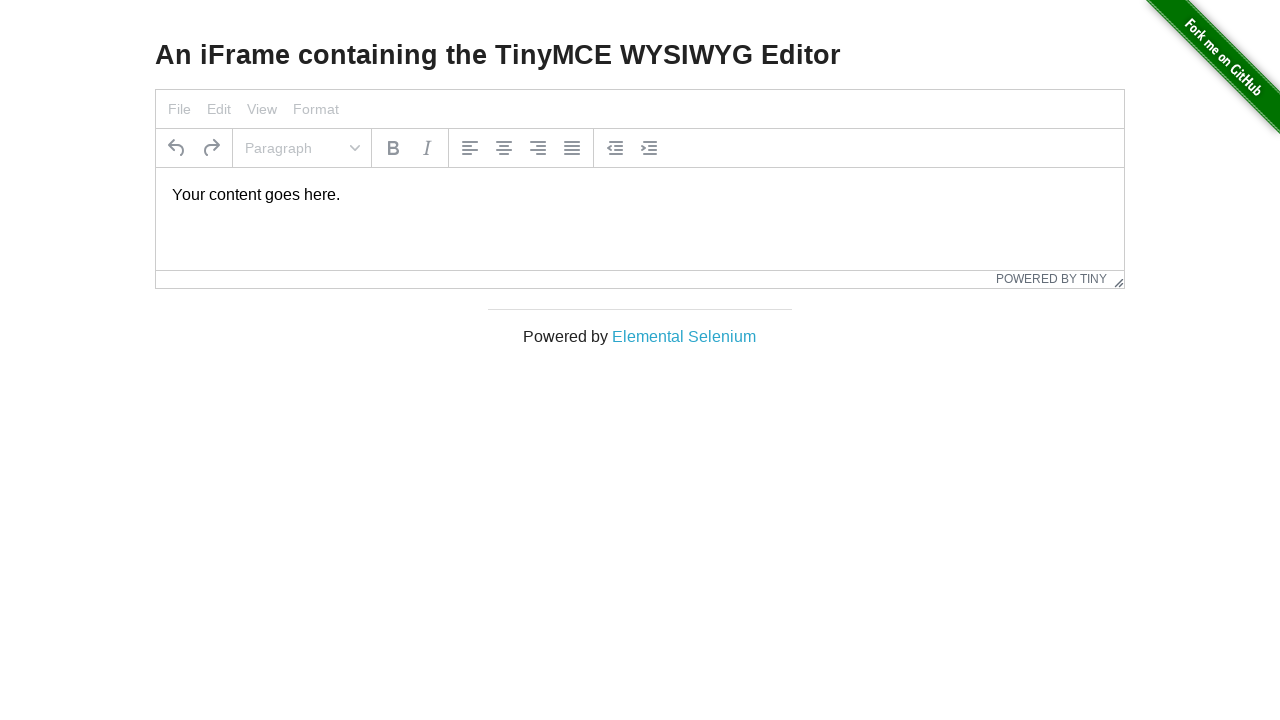

Selected all content in editor with Ctrl+A
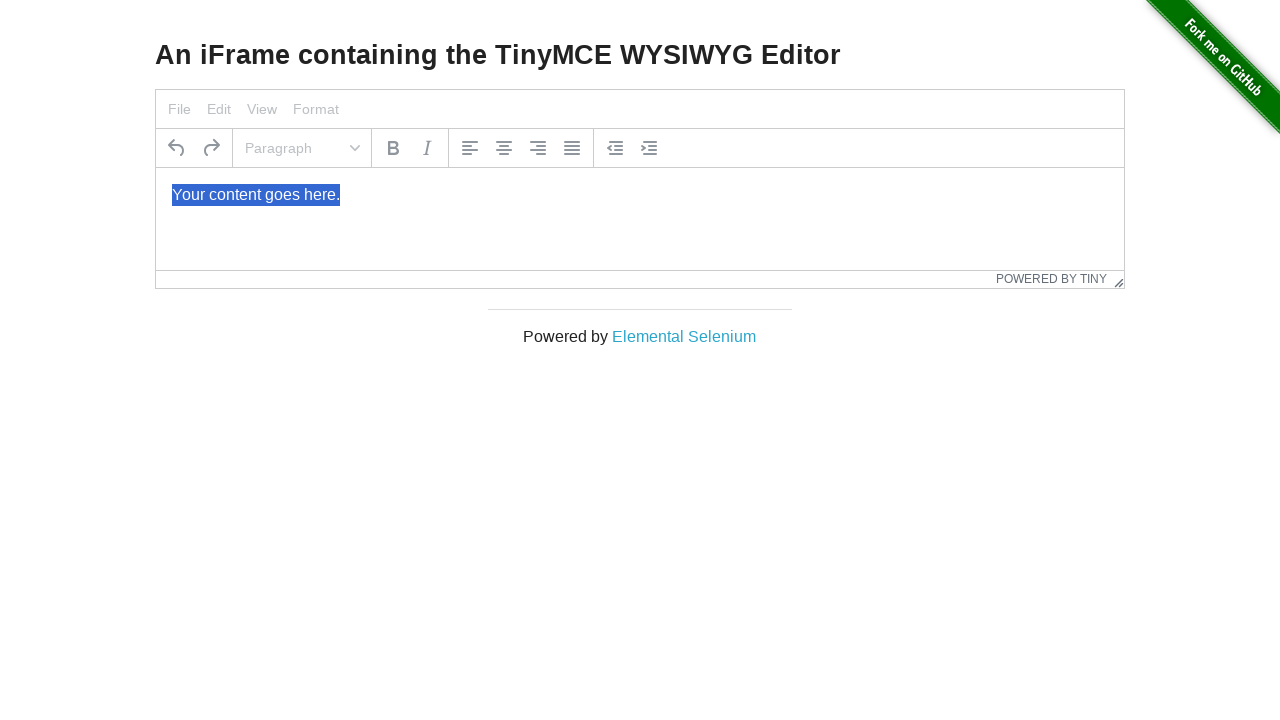

Typed '123' to replace editor content
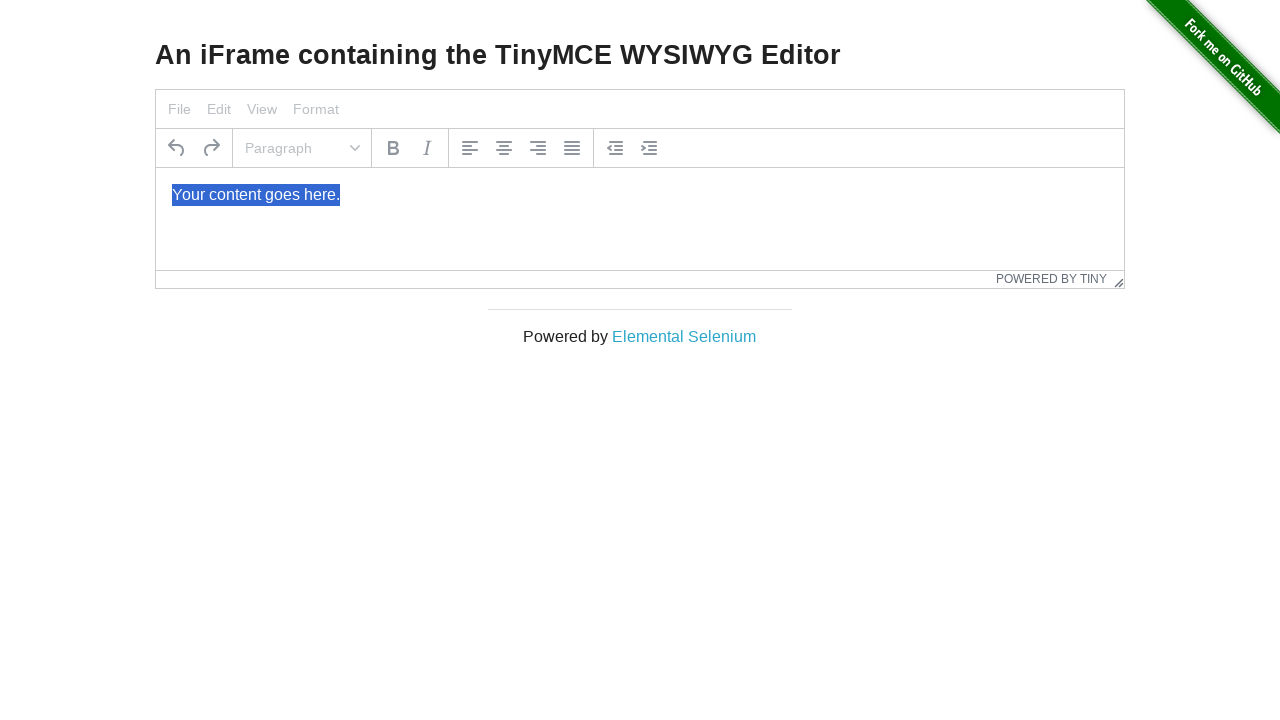

Located h3 heading element on main page
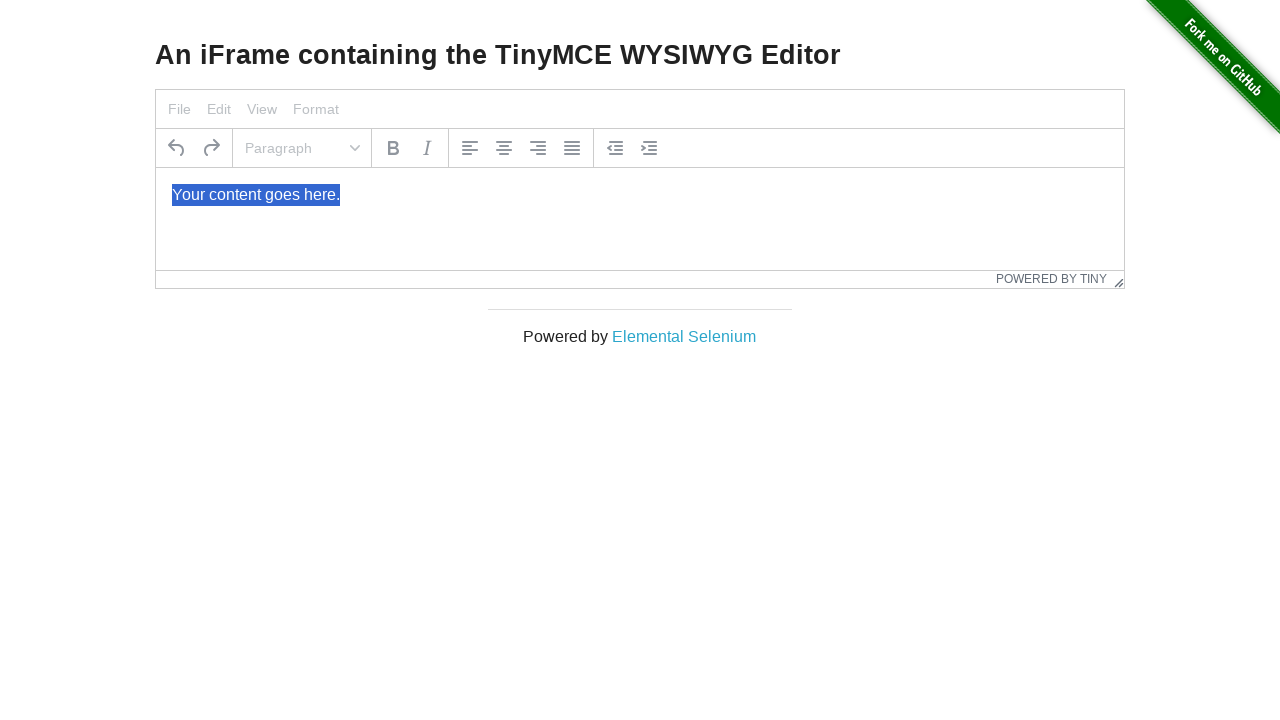

Verified heading contains 'An iFrame containing the TinyMCE WYSIWYG Editor'
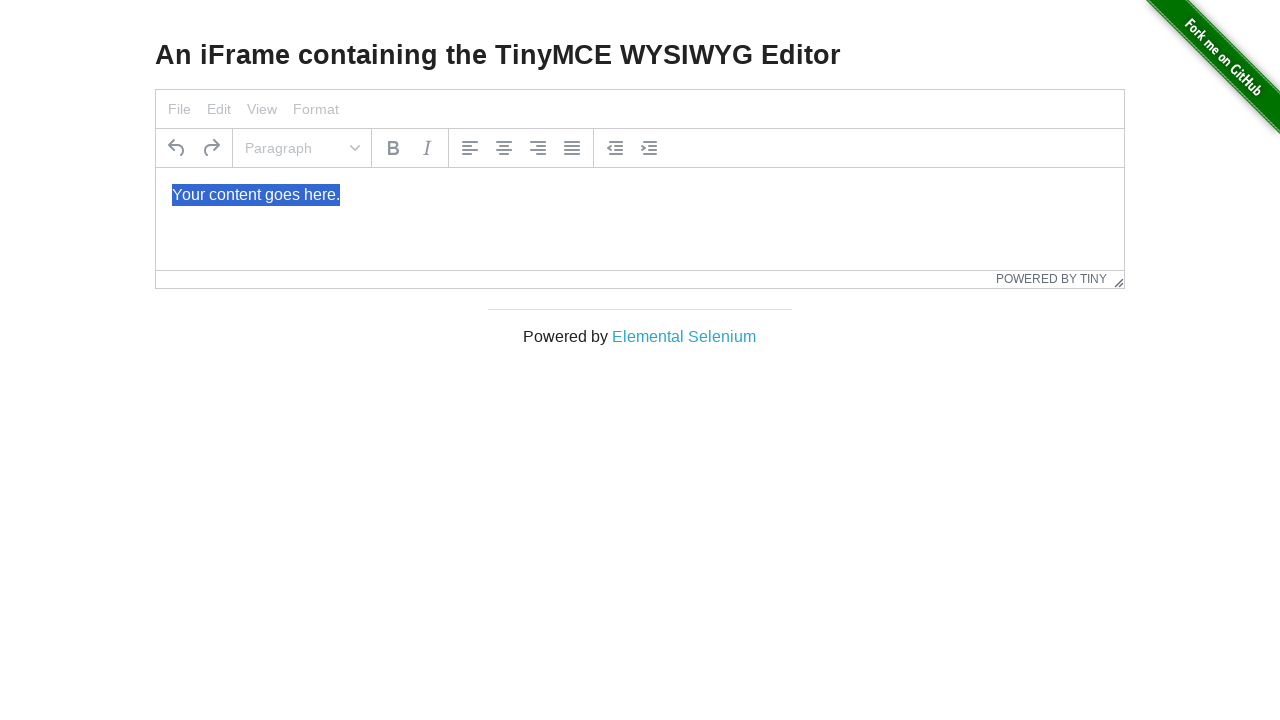

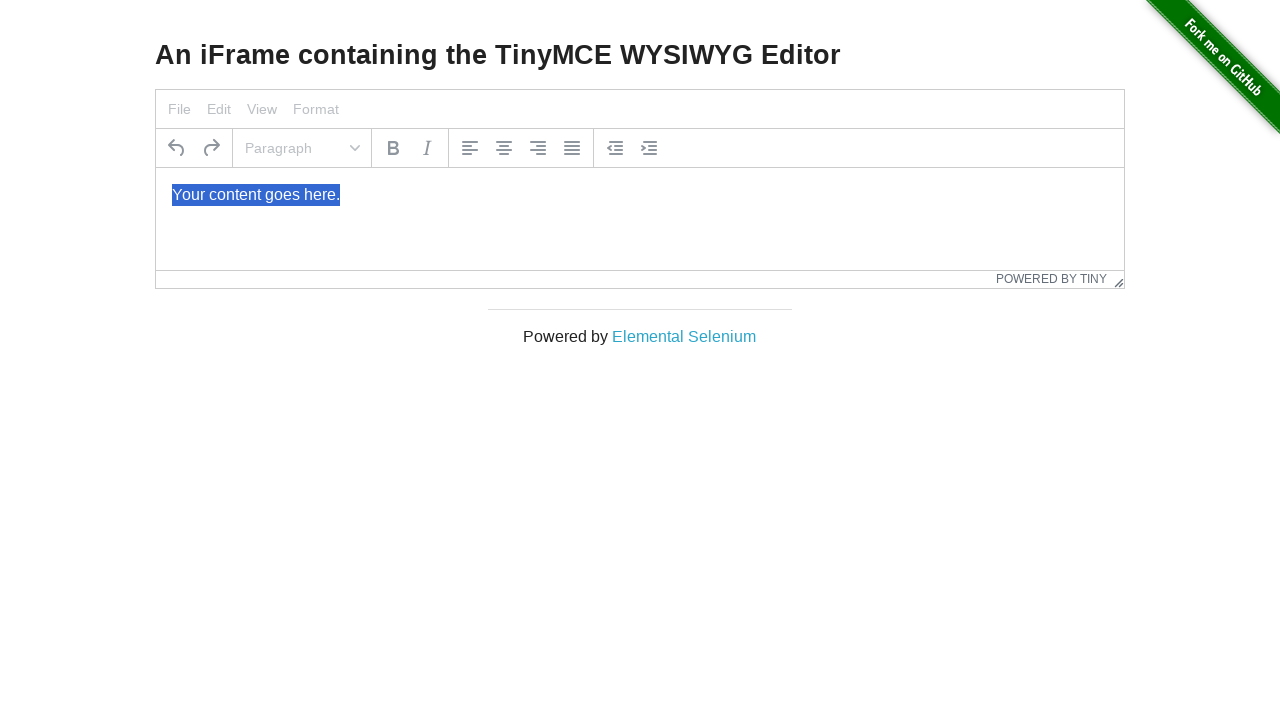